Tests JavaScript executor functionality by scrolling down the page multiple times using JavaScript scroll commands

Starting URL: https://www.guru99.com/

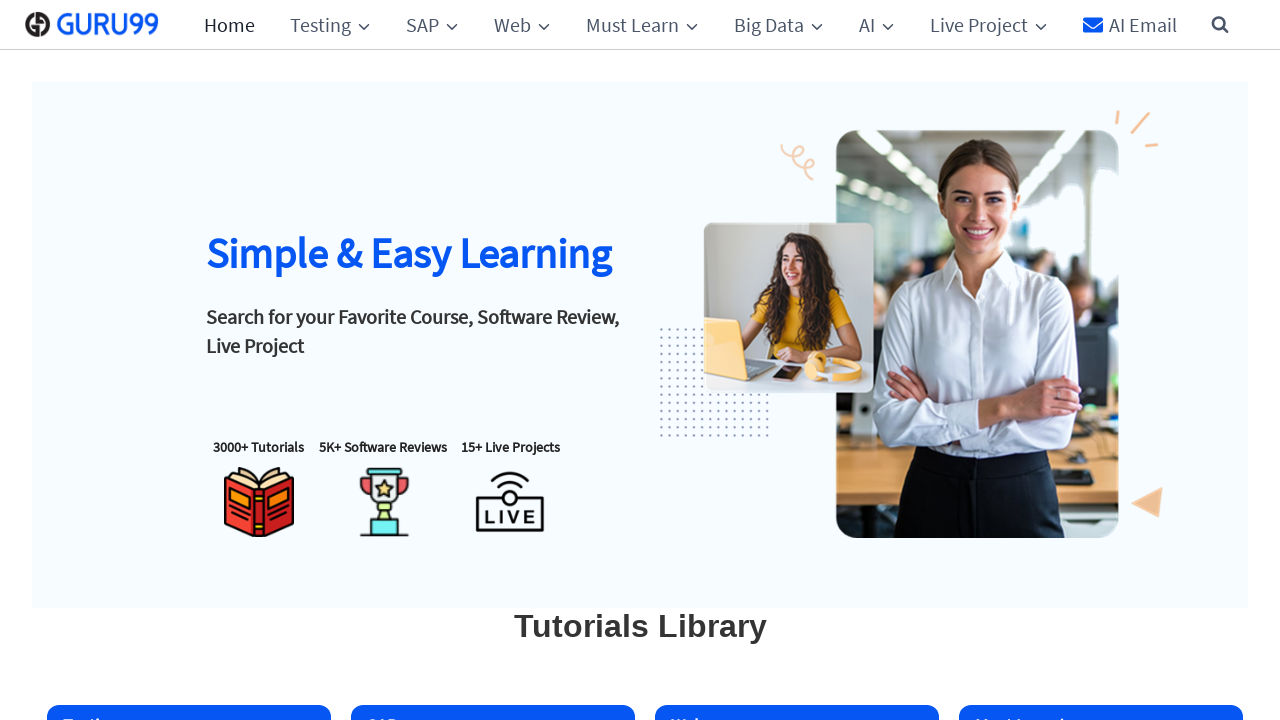

Scrolled down 400 pixels using JavaScript (scroll 1/5)
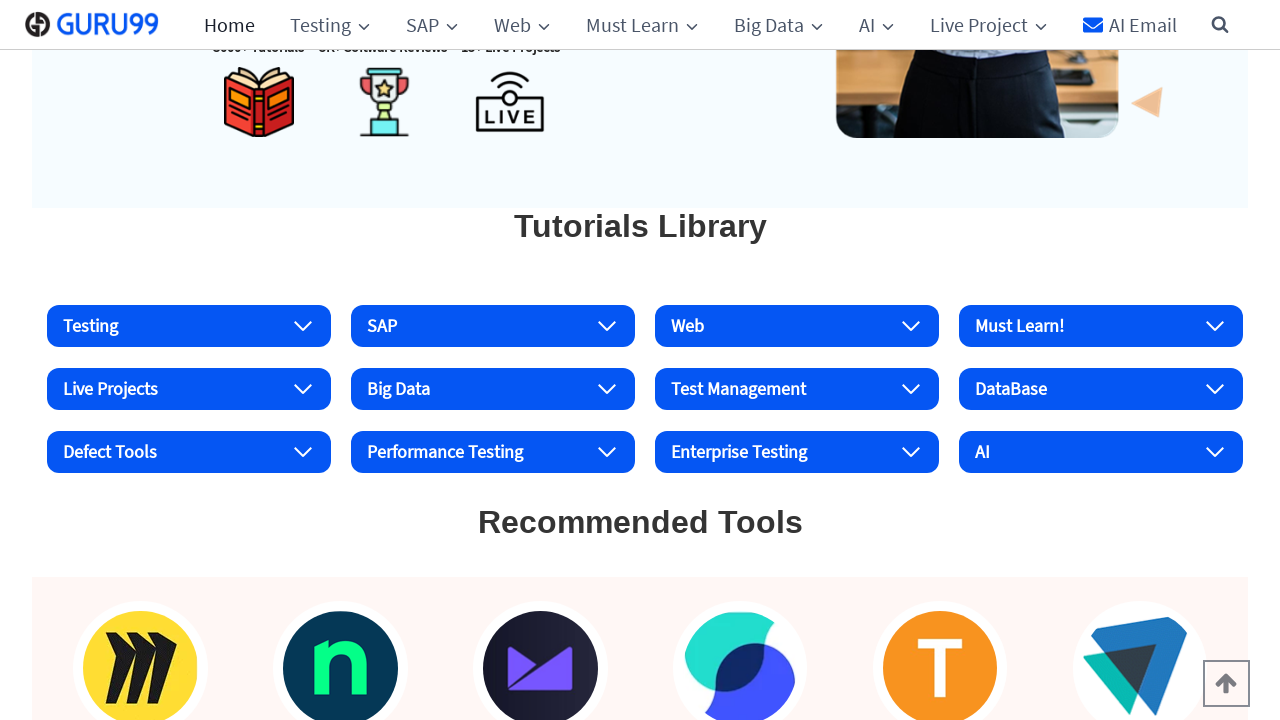

Waited 500ms between scrolls for visual effect
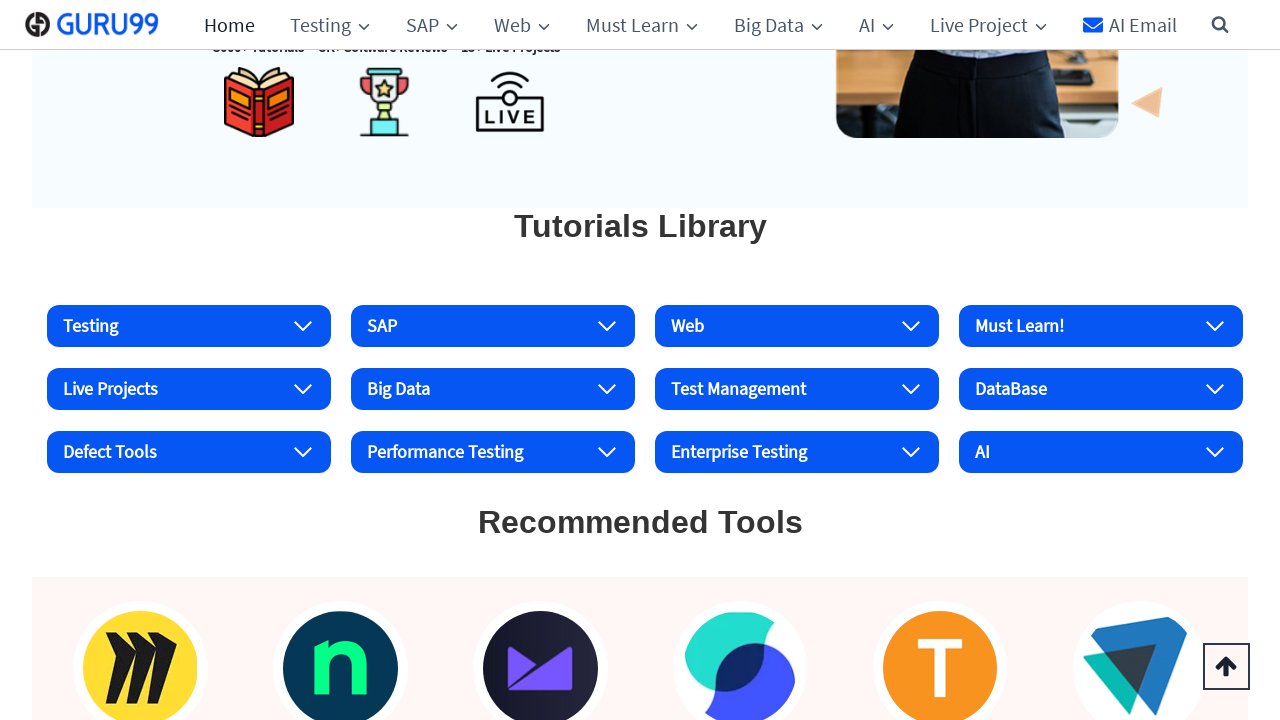

Scrolled down 400 pixels using JavaScript (scroll 2/5)
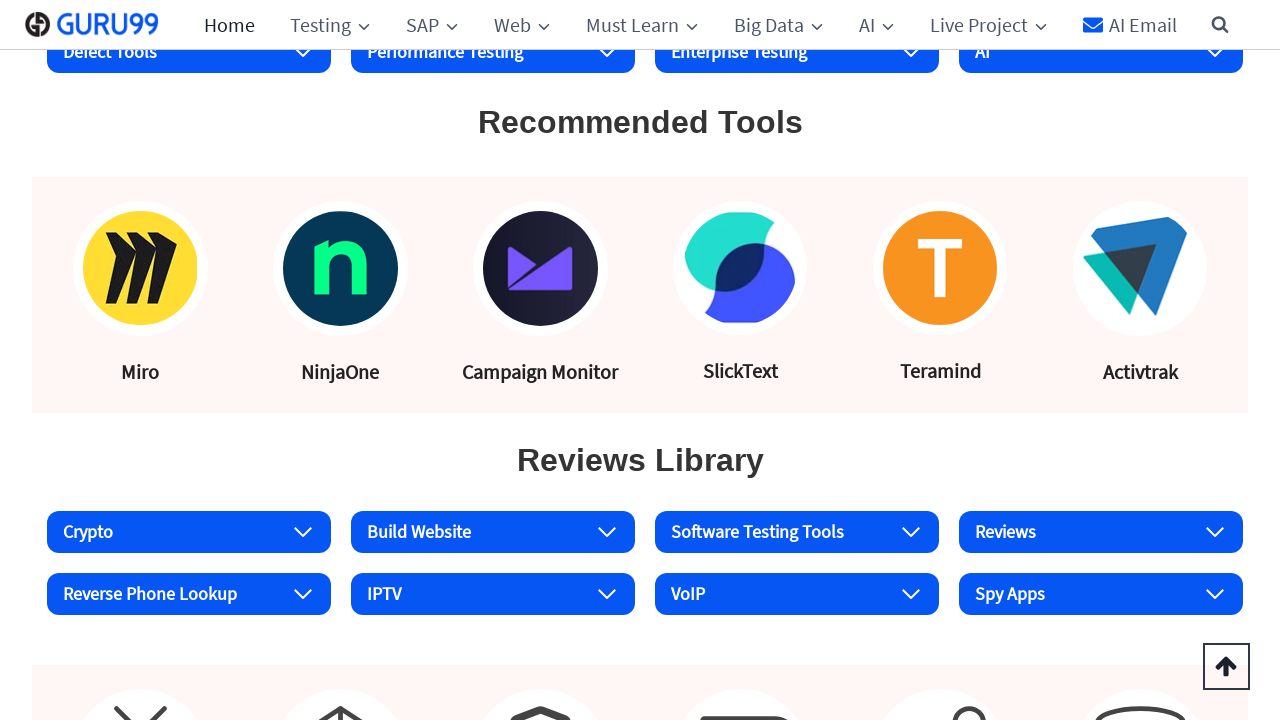

Waited 500ms between scrolls for visual effect
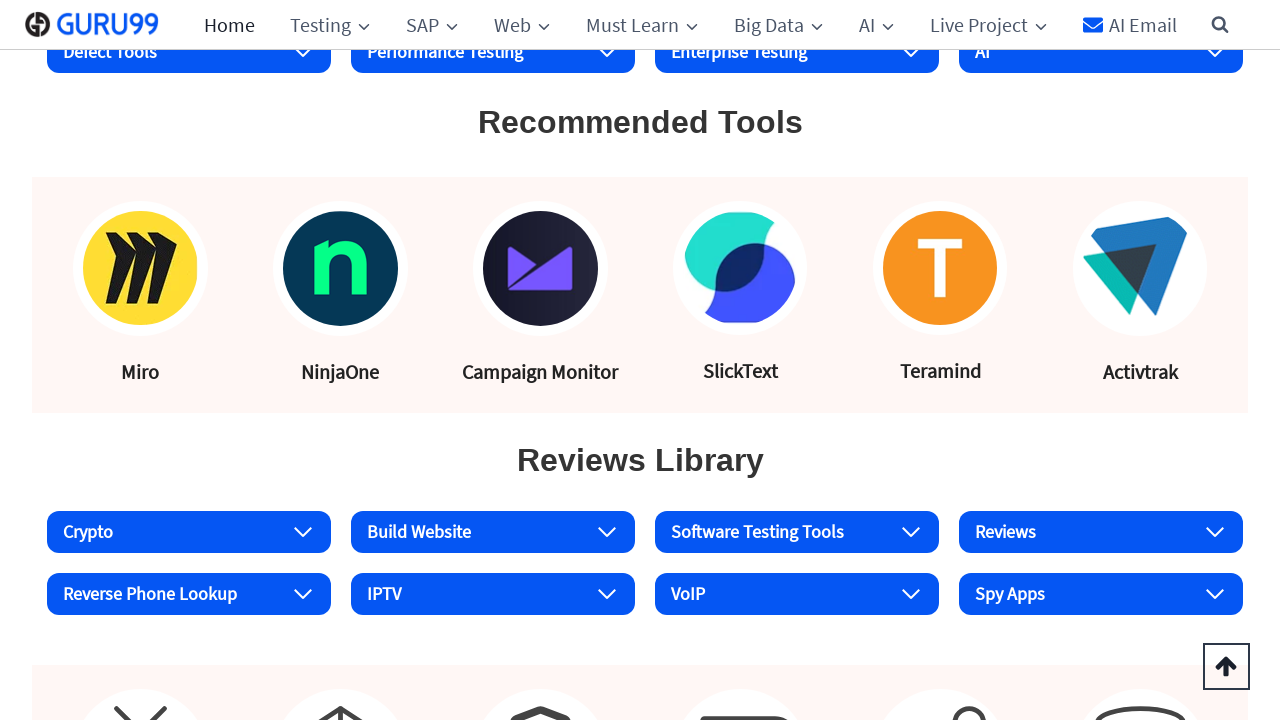

Scrolled down 400 pixels using JavaScript (scroll 3/5)
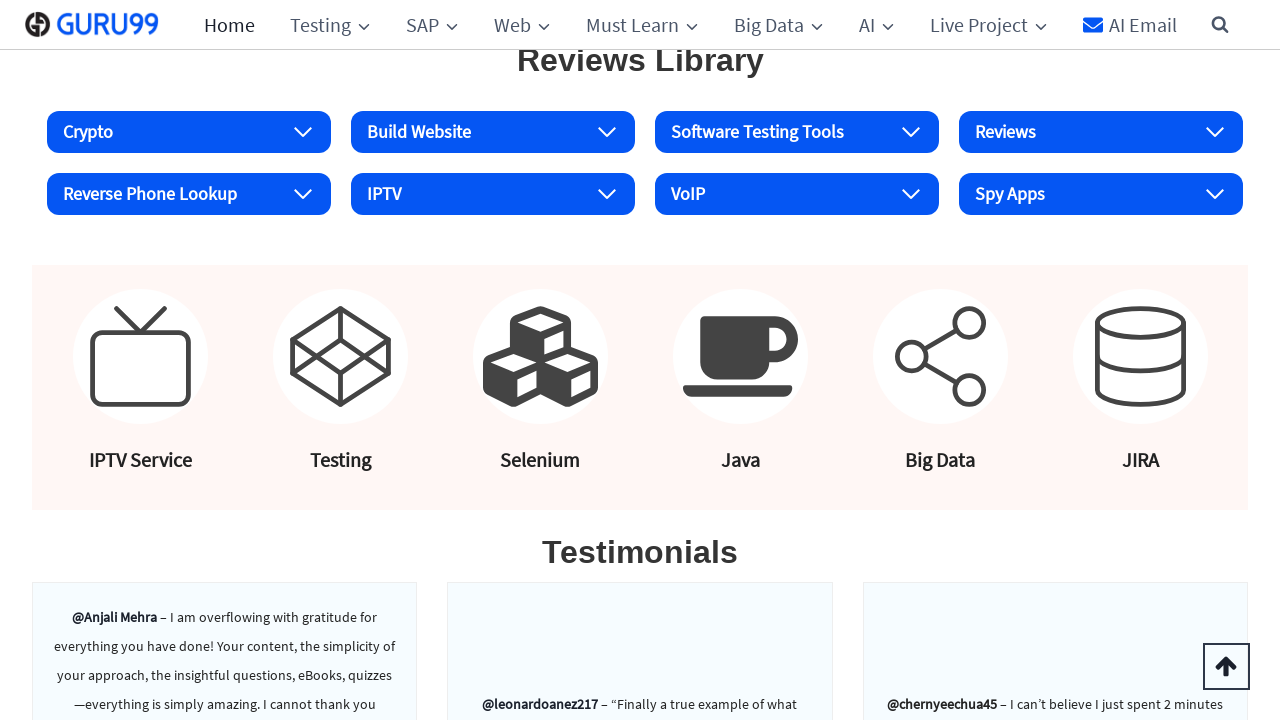

Waited 500ms between scrolls for visual effect
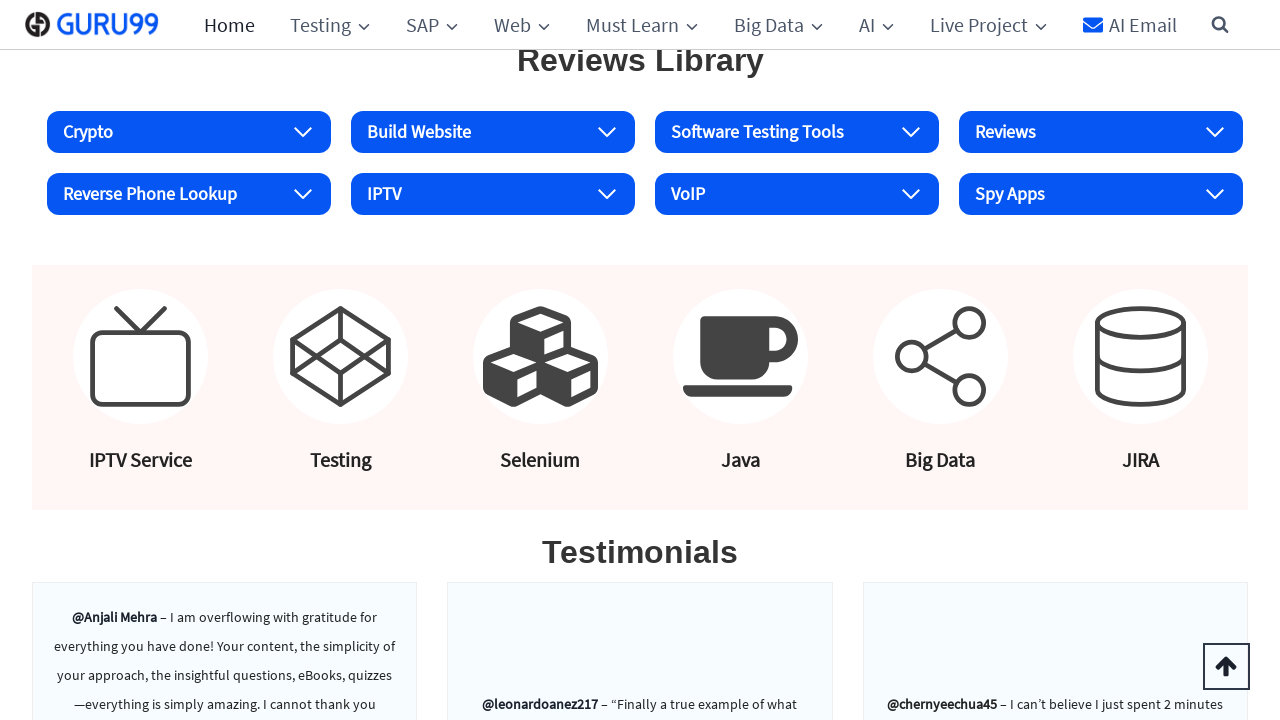

Scrolled down 400 pixels using JavaScript (scroll 4/5)
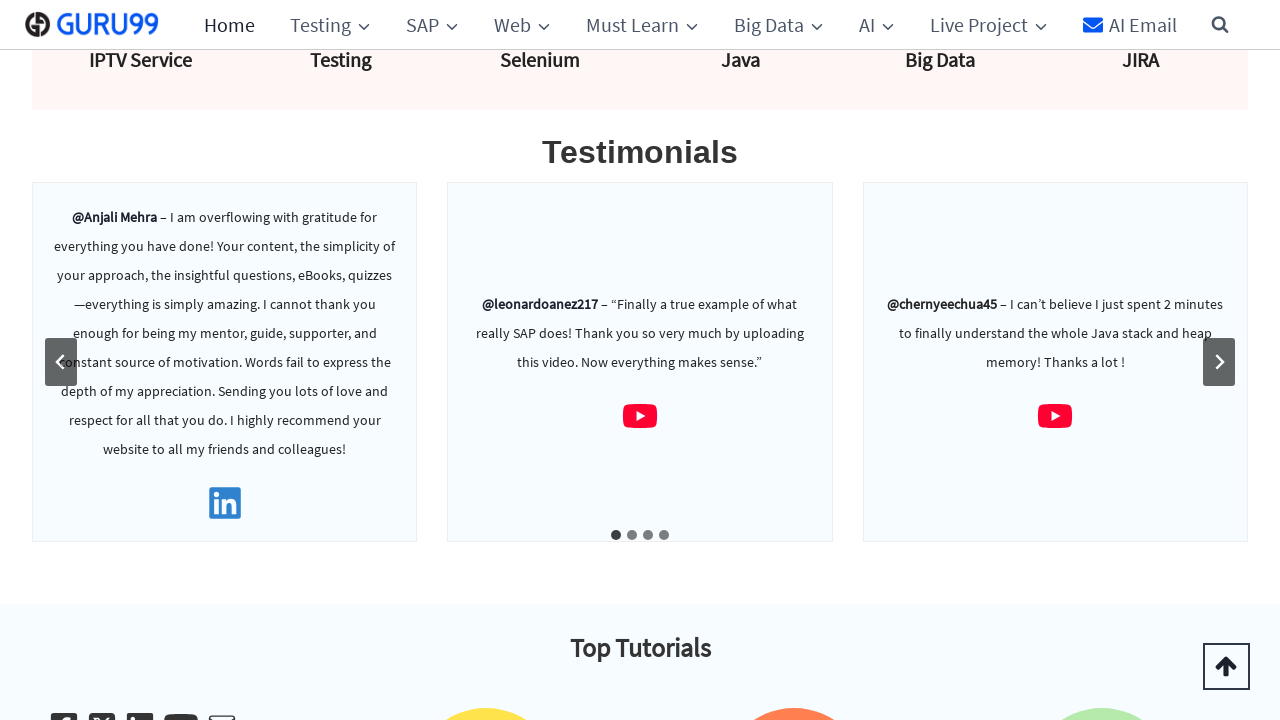

Waited 500ms between scrolls for visual effect
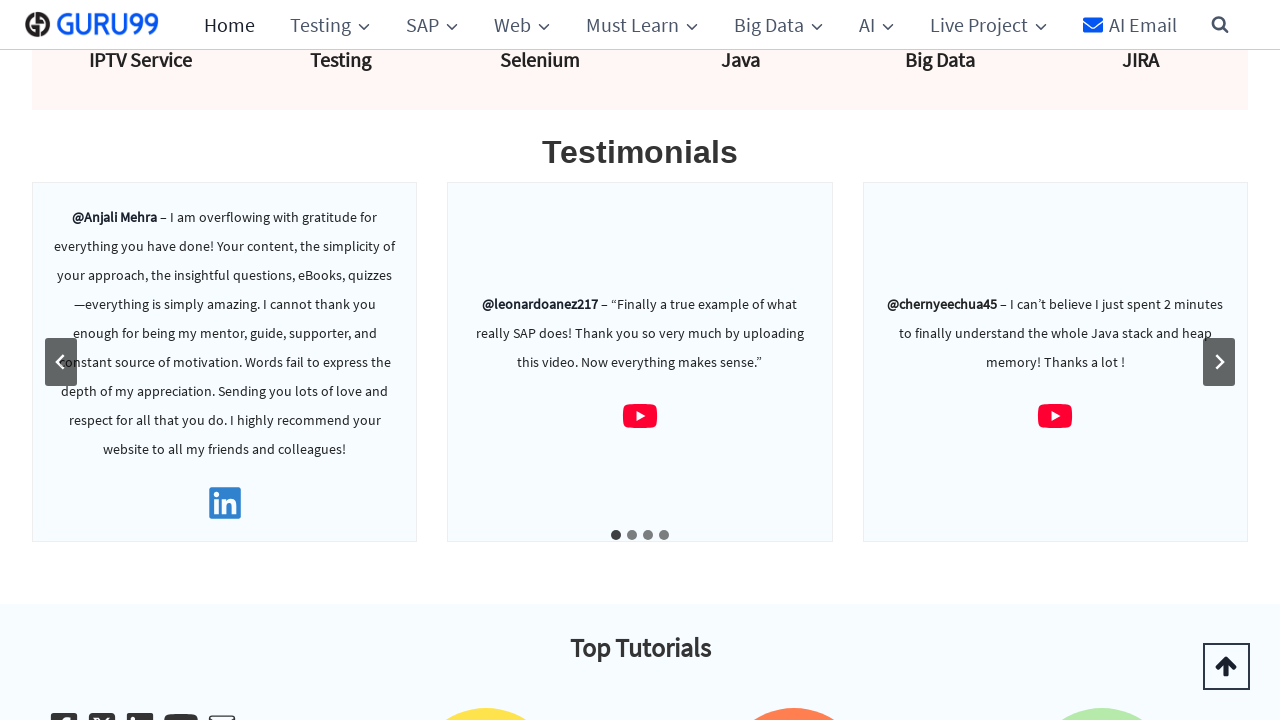

Scrolled down 400 pixels using JavaScript (scroll 5/5)
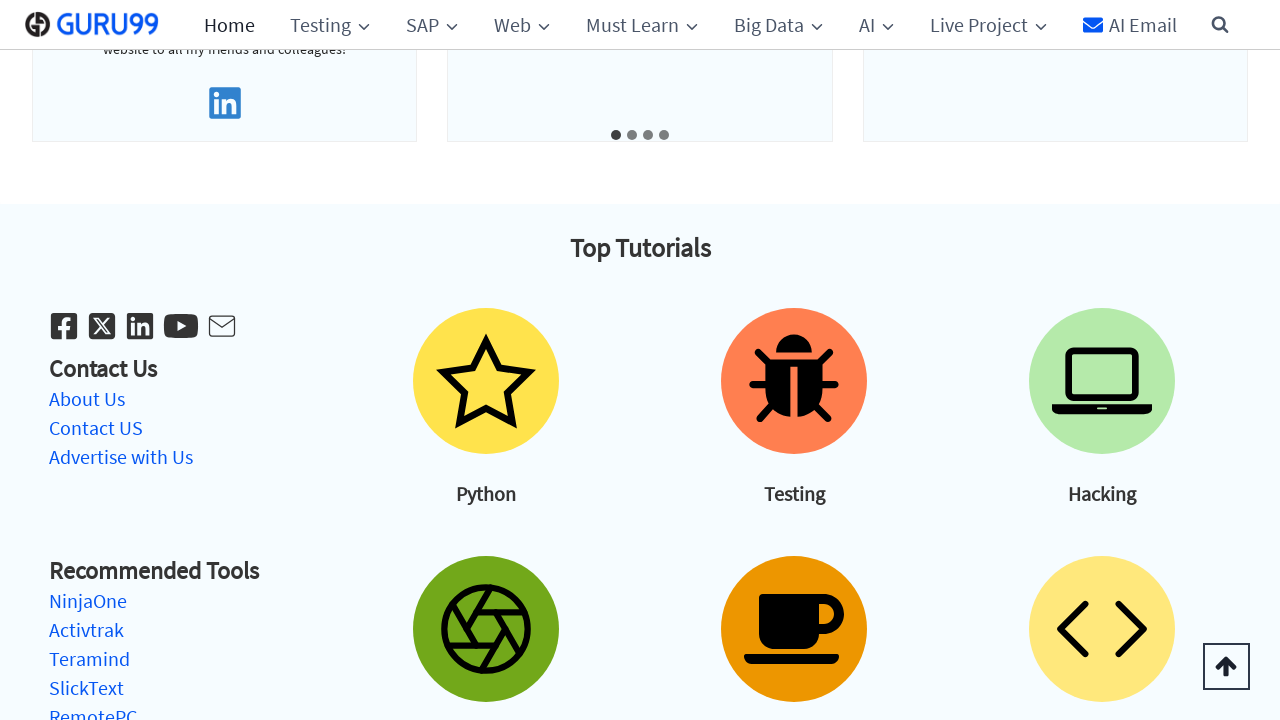

Waited 500ms between scrolls for visual effect
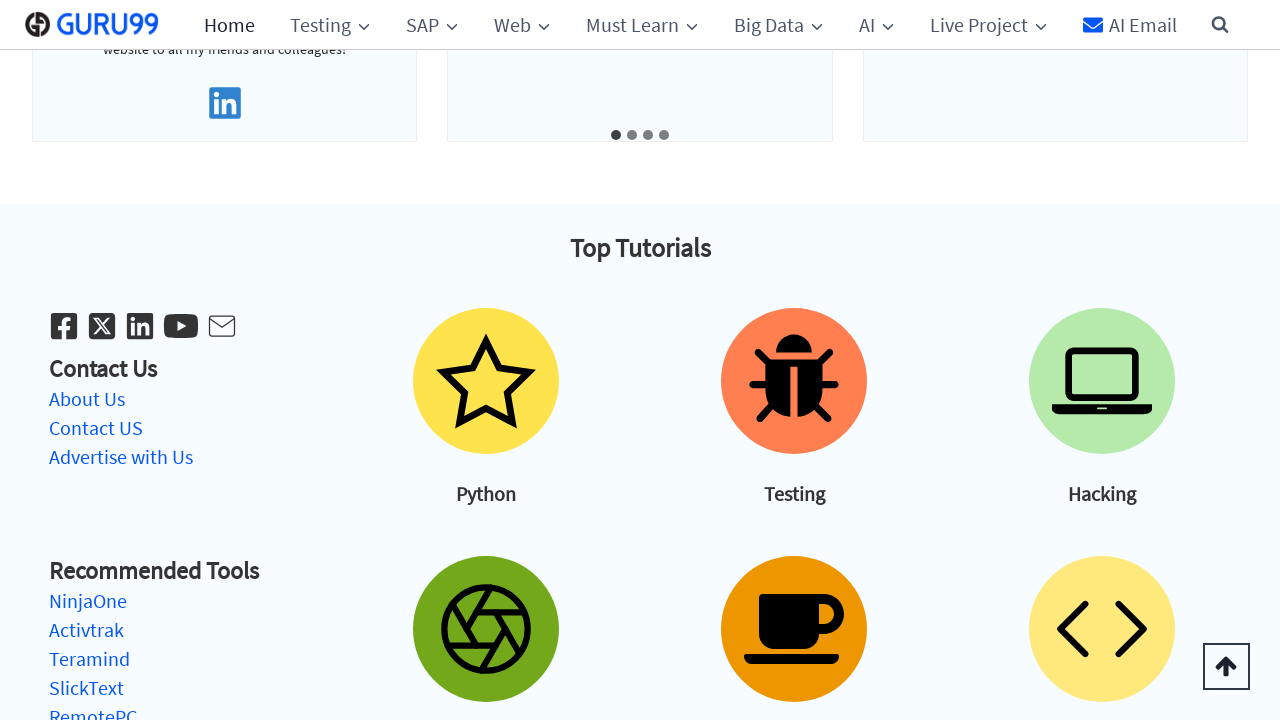

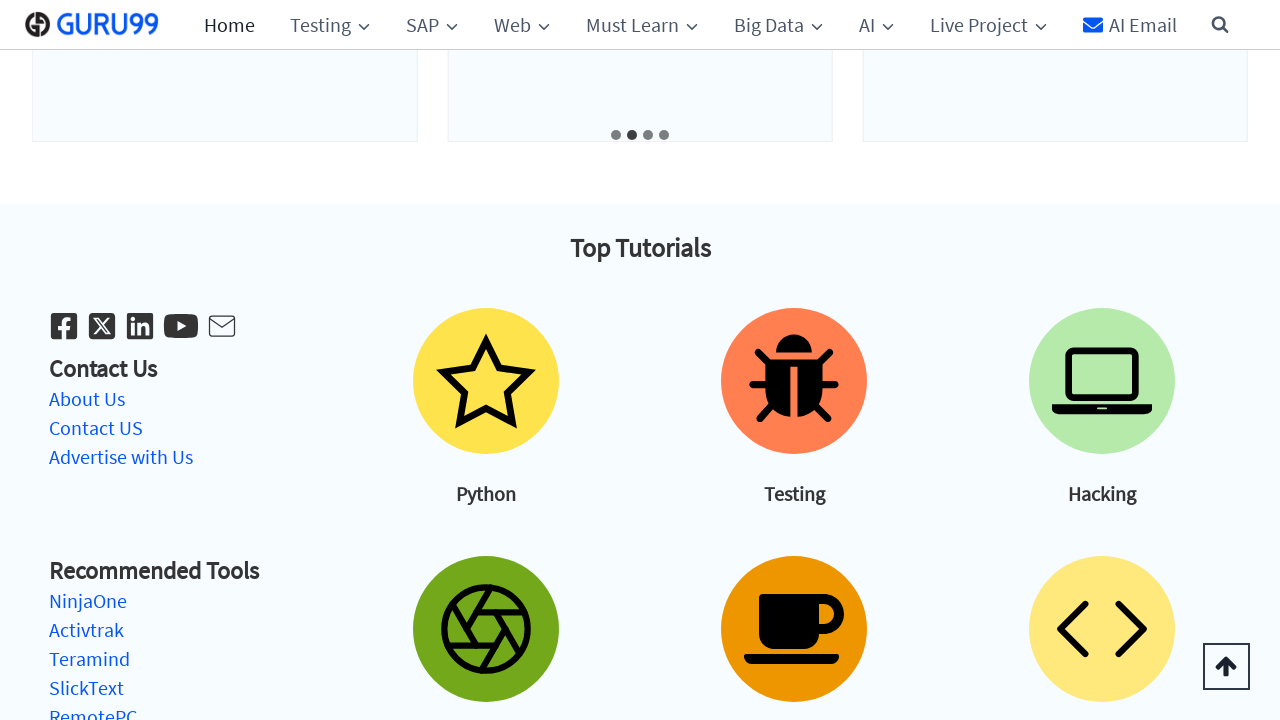